Tests right-click context menu functionality by right-clicking on an element and selecting an option from the context menu

Starting URL: http://swisnl.github.io/jQuery-contextMenu/demo.html

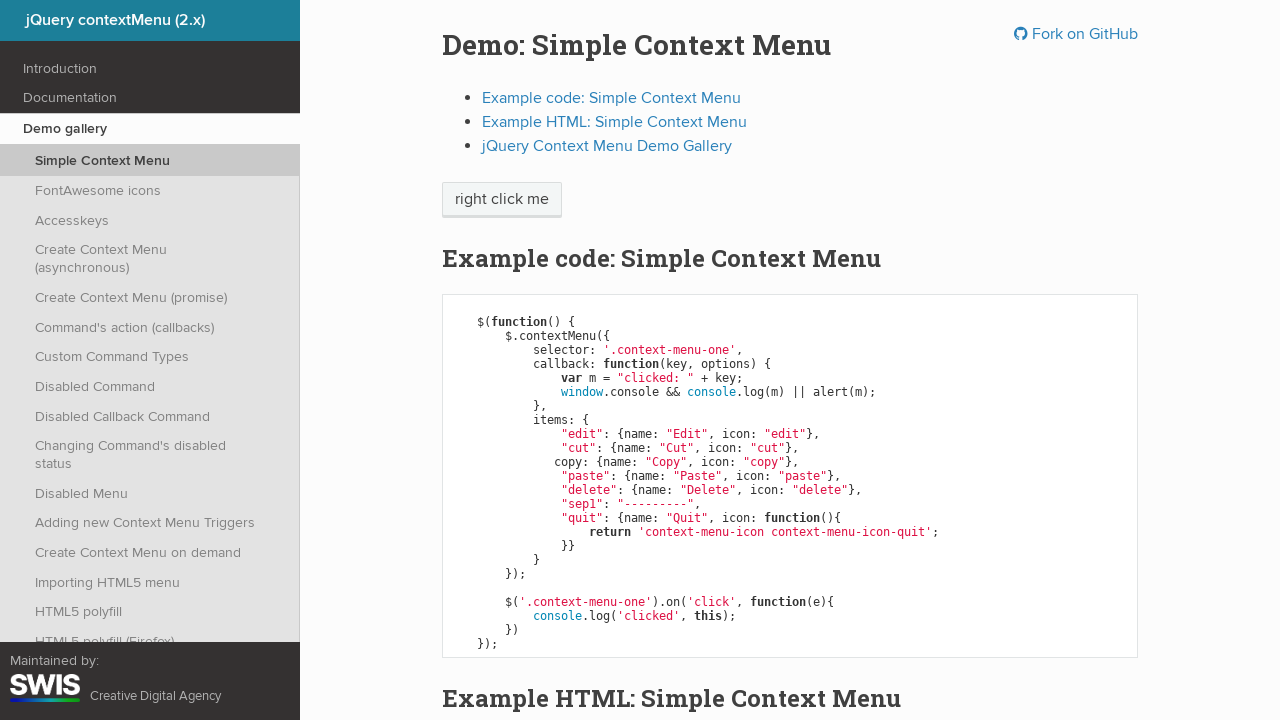

Located the right-click target element
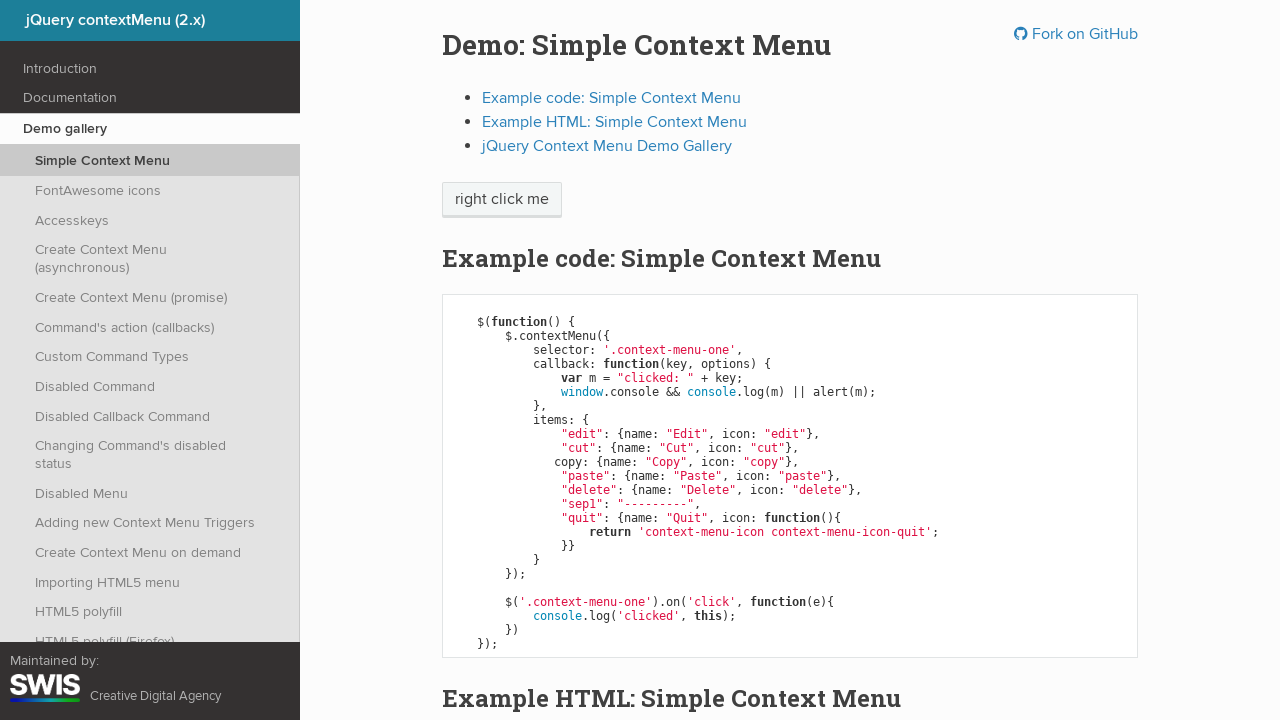

Right-clicked on the element to open context menu at (502, 200) on span.context-menu-one.btn.btn-neutral
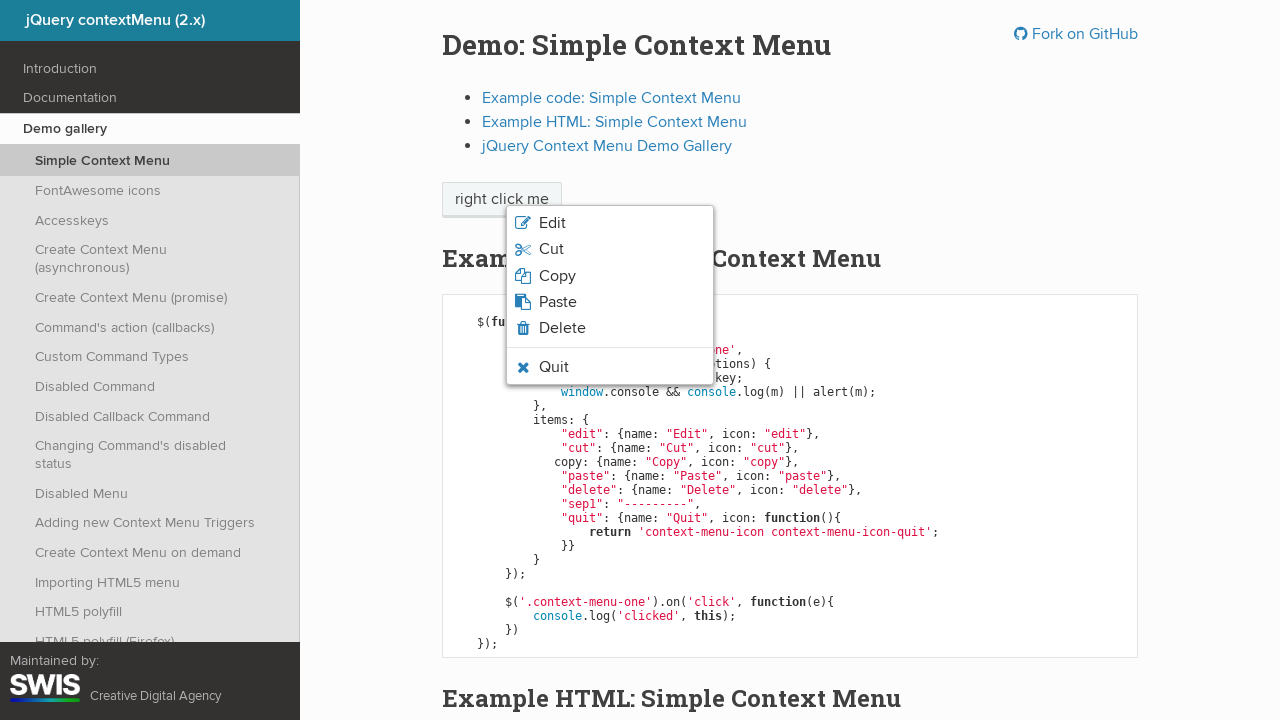

Located the Paste option in the context menu
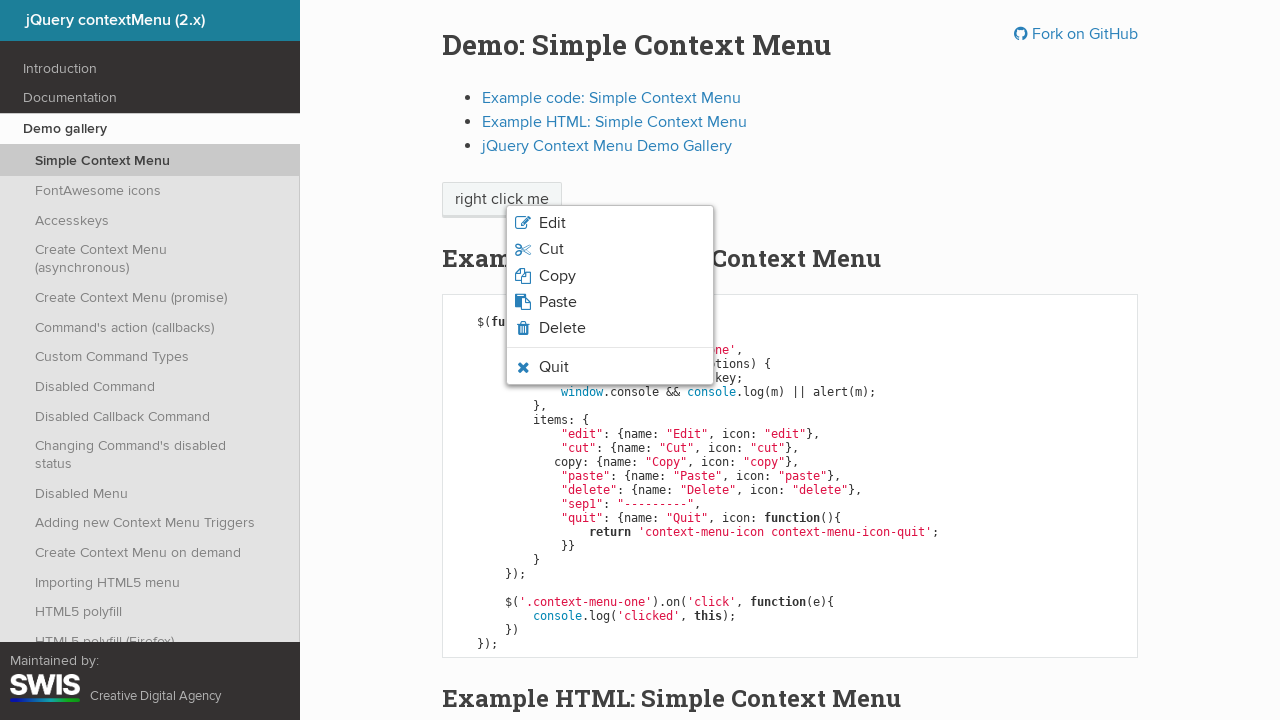

Clicked the Paste option from the context menu at (610, 302) on xpath=//ul[@class='context-menu-list context-menu-root']/li[contains(@class,'con
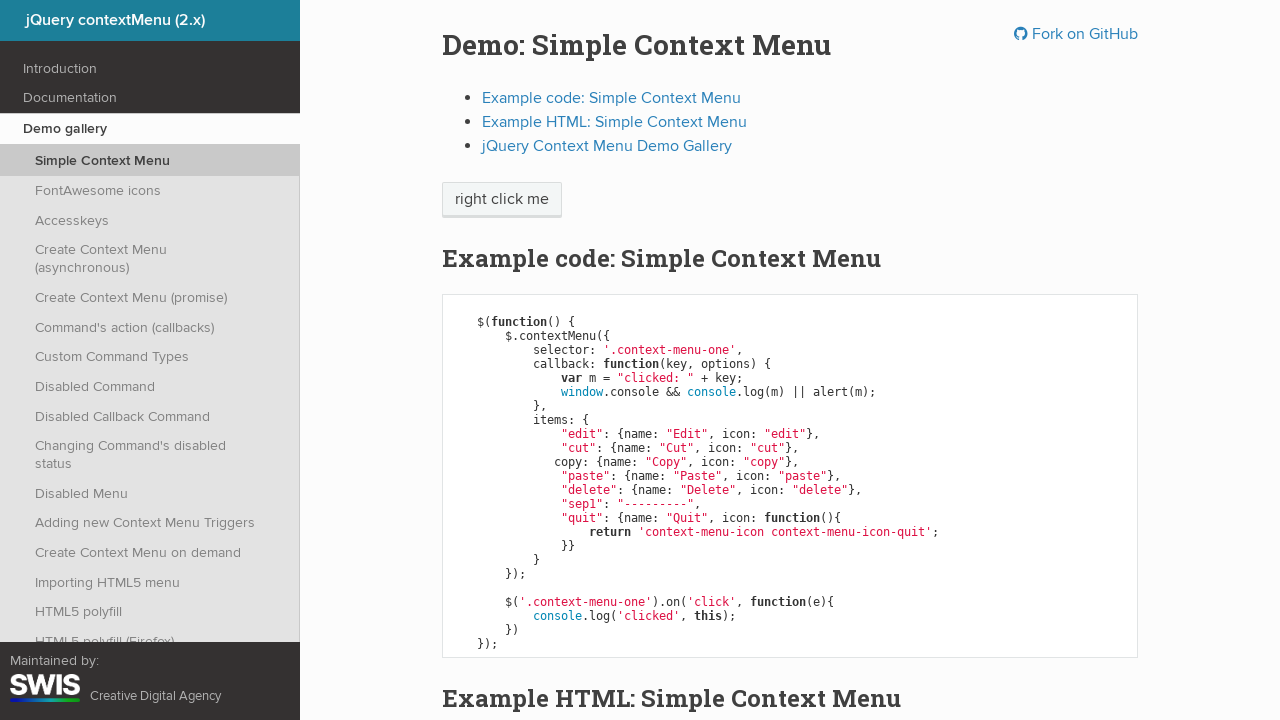

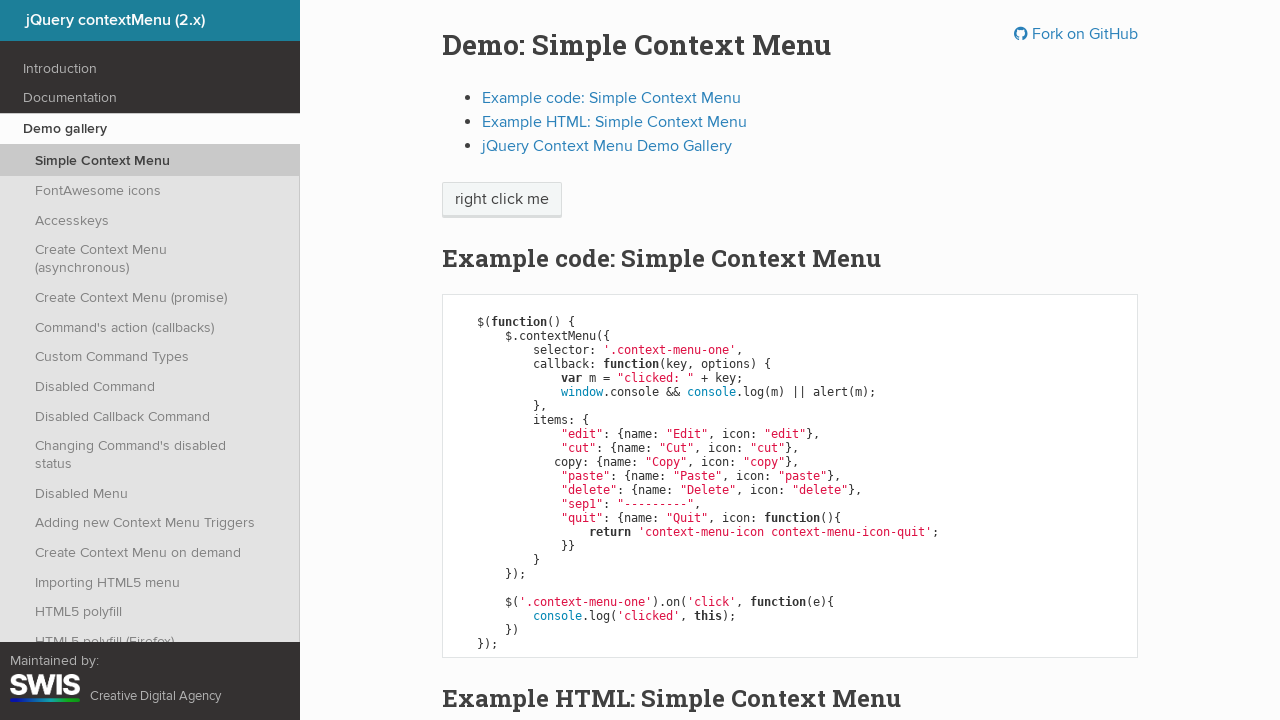